Tests a text box form by filling in name, email, current address and permanent address fields, then submitting the form

Starting URL: https://demoqa.com/text-box

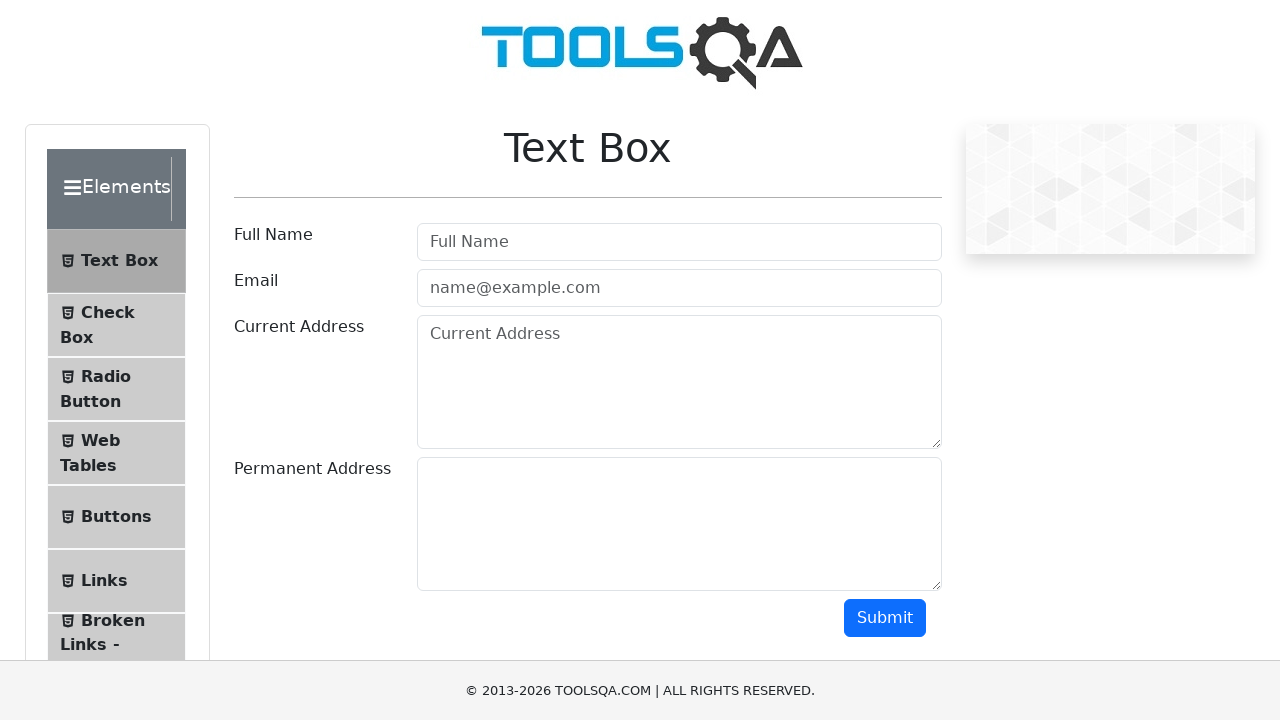

Filled name field with 'Amanda Florea' on #userName
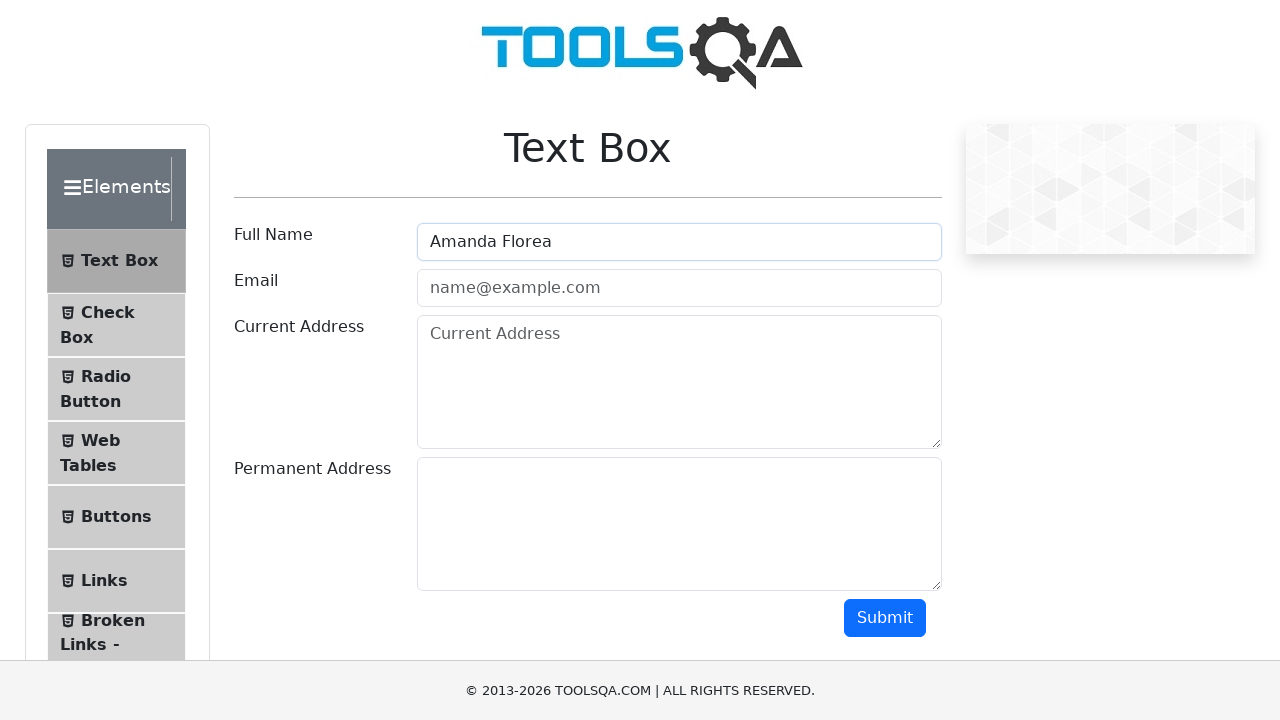

Filled email field with 'testuser453@example.com' on #userEmail
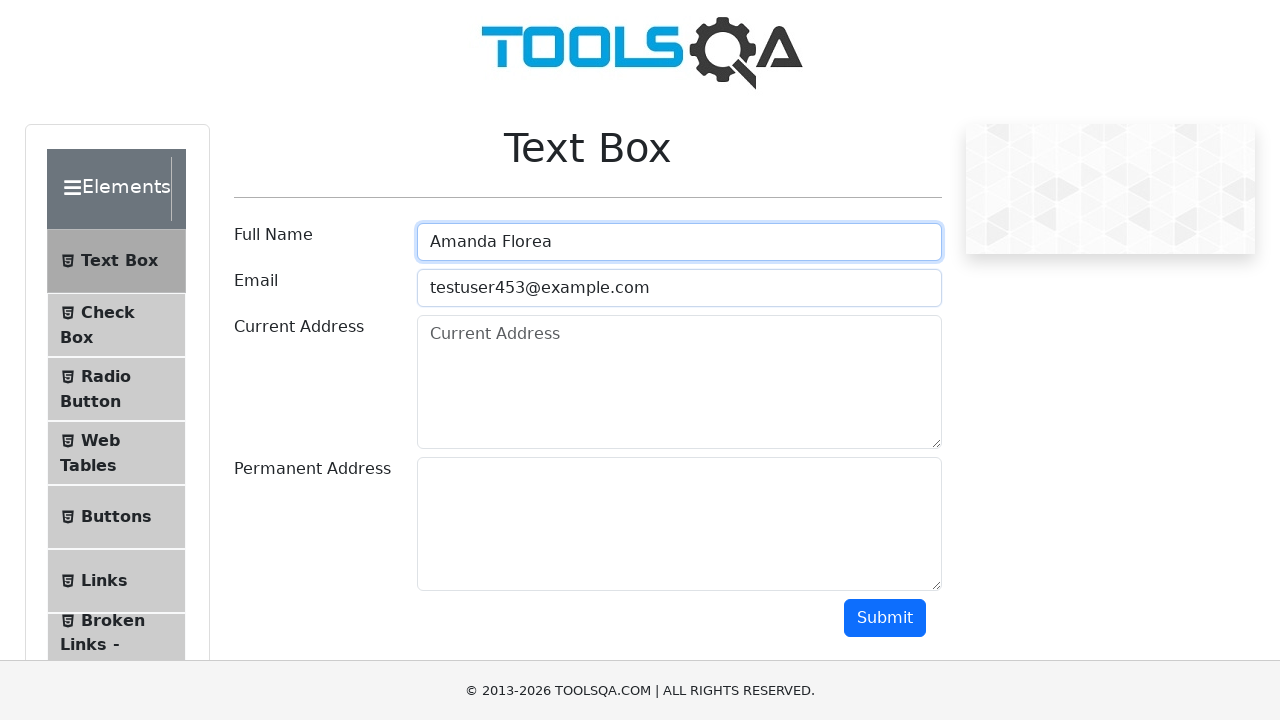

Filled current address field with '789 Oak Avenue' on #currentAddress
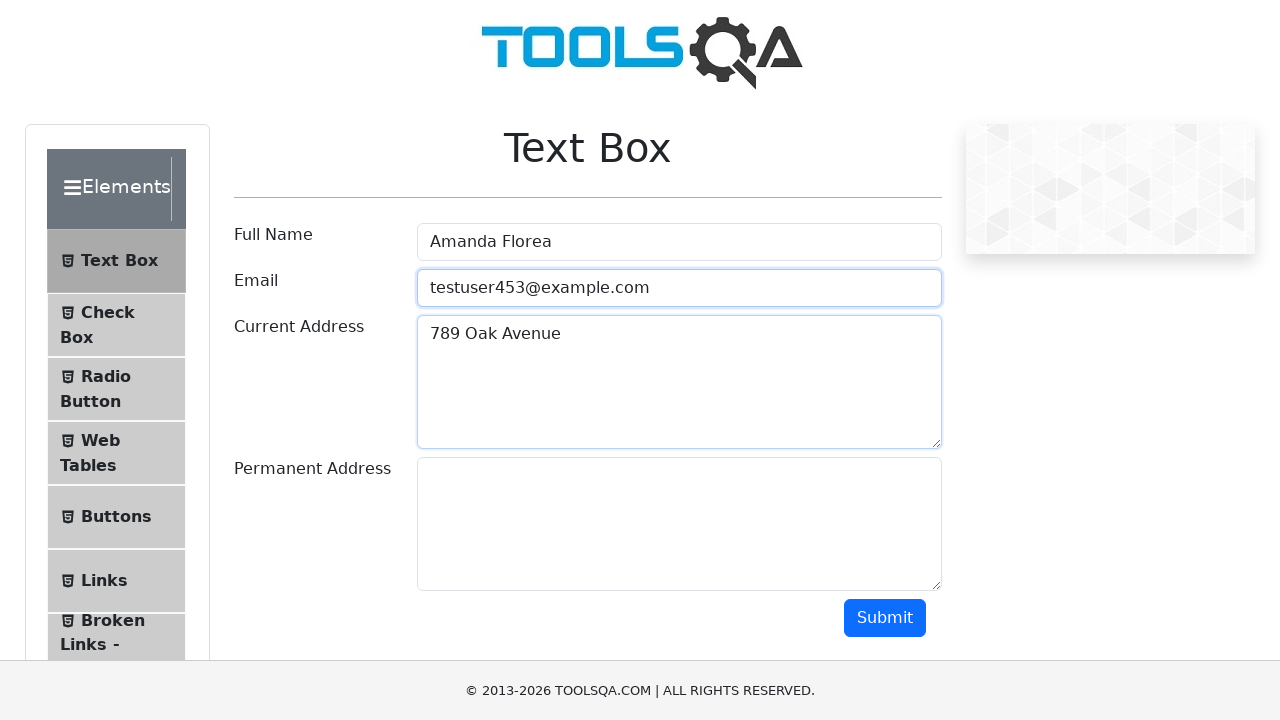

Filled permanent address field with '321 Pine Street' on #permanentAddress
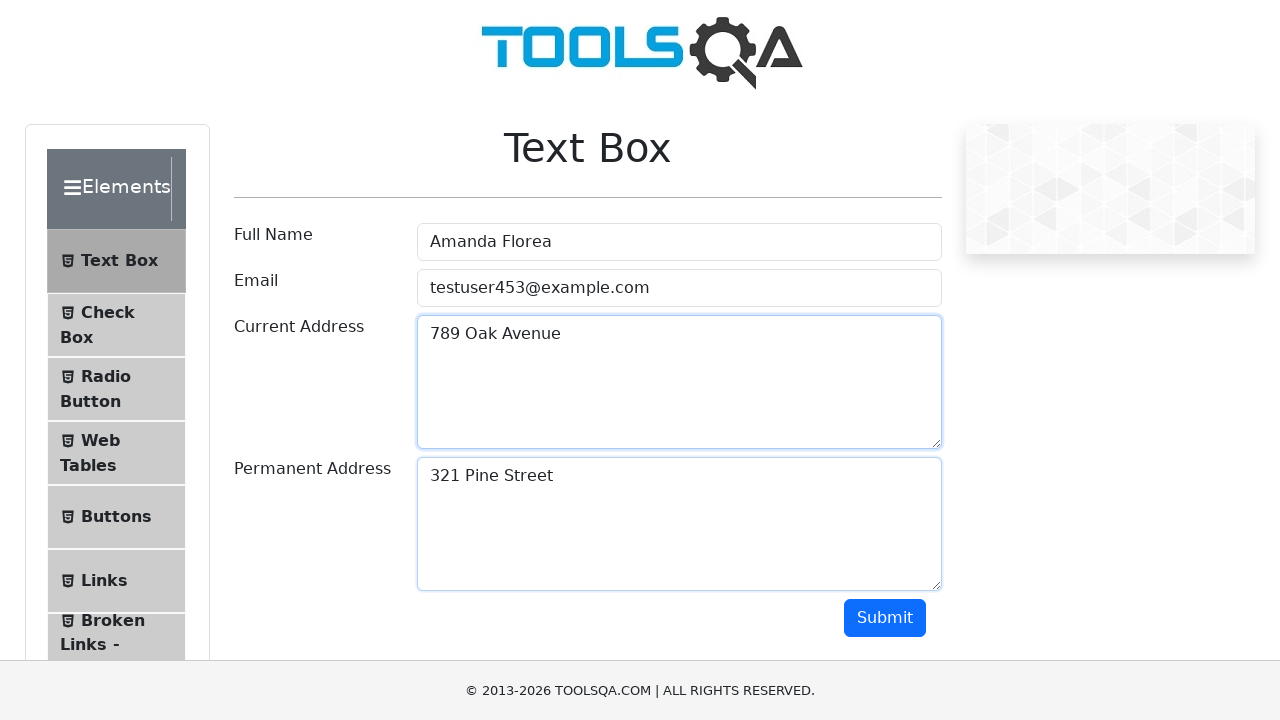

Clicked submit button to submit the form at (885, 618) on #submit
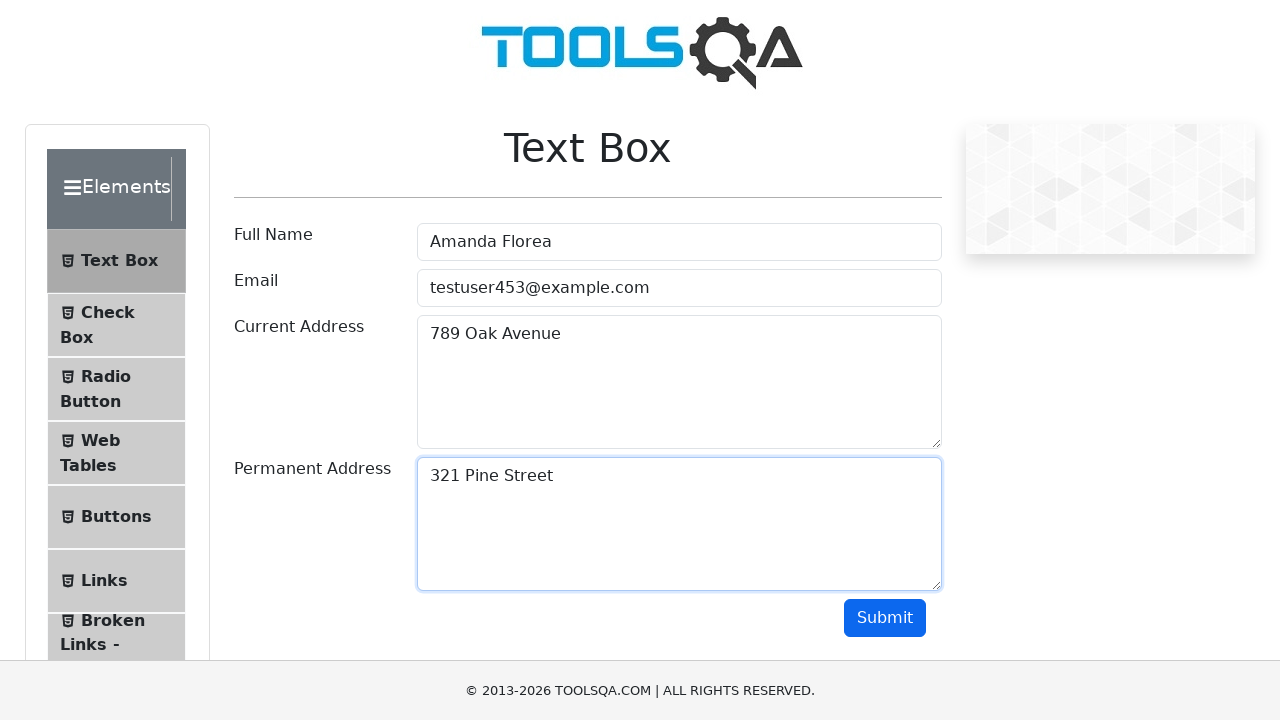

Form submission completed after waiting 1 second
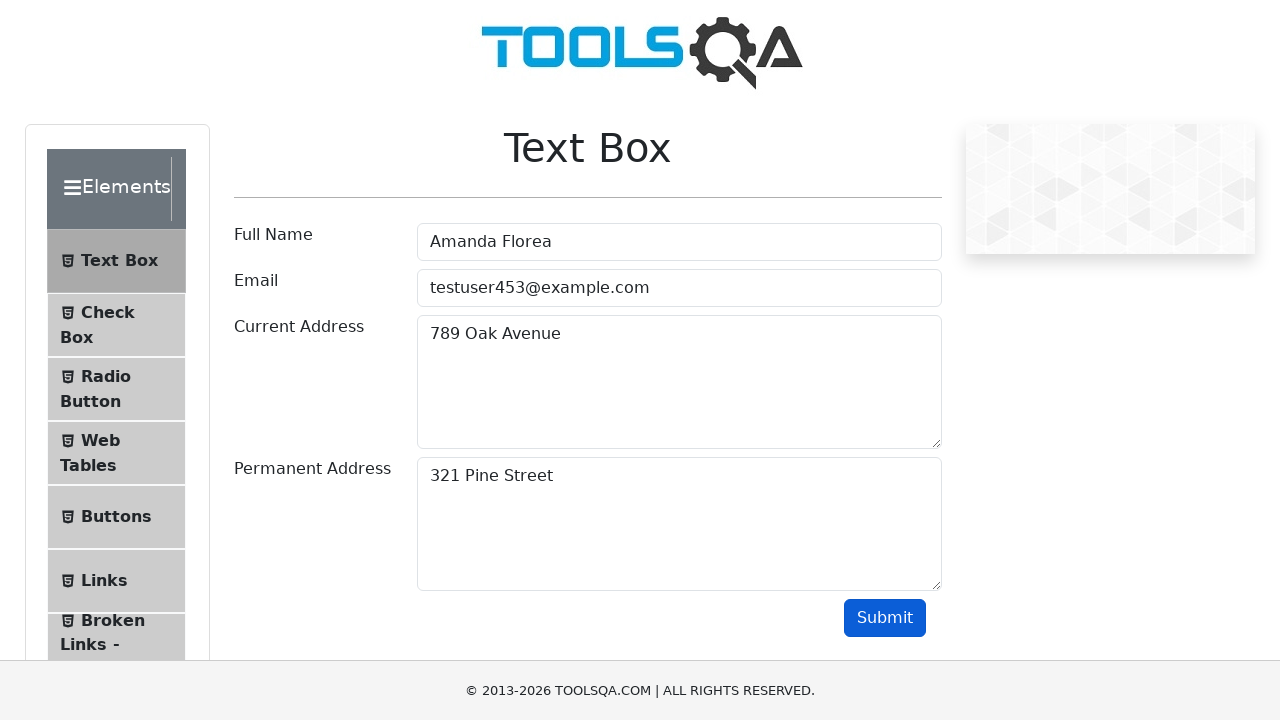

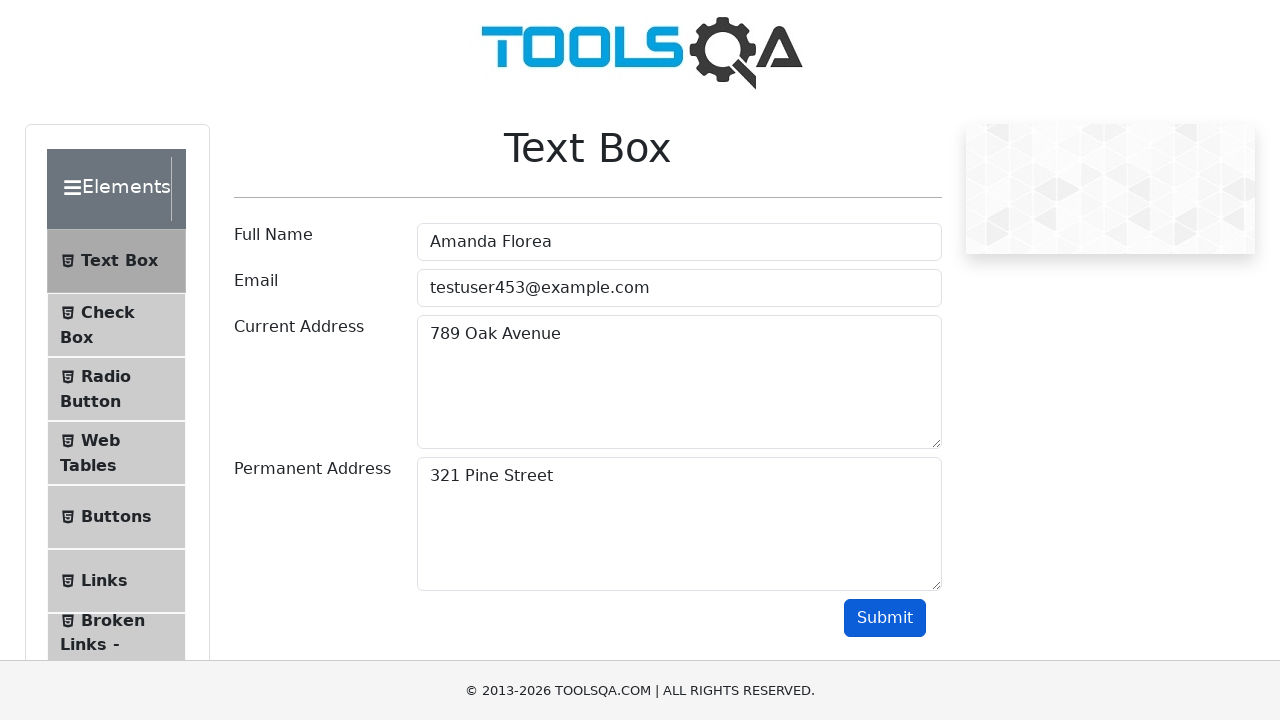